Tests dynamic loading page by clicking start button and verifying the "Hello World!" text appears

Starting URL: https://automationfc.github.io/dynamic-loading/

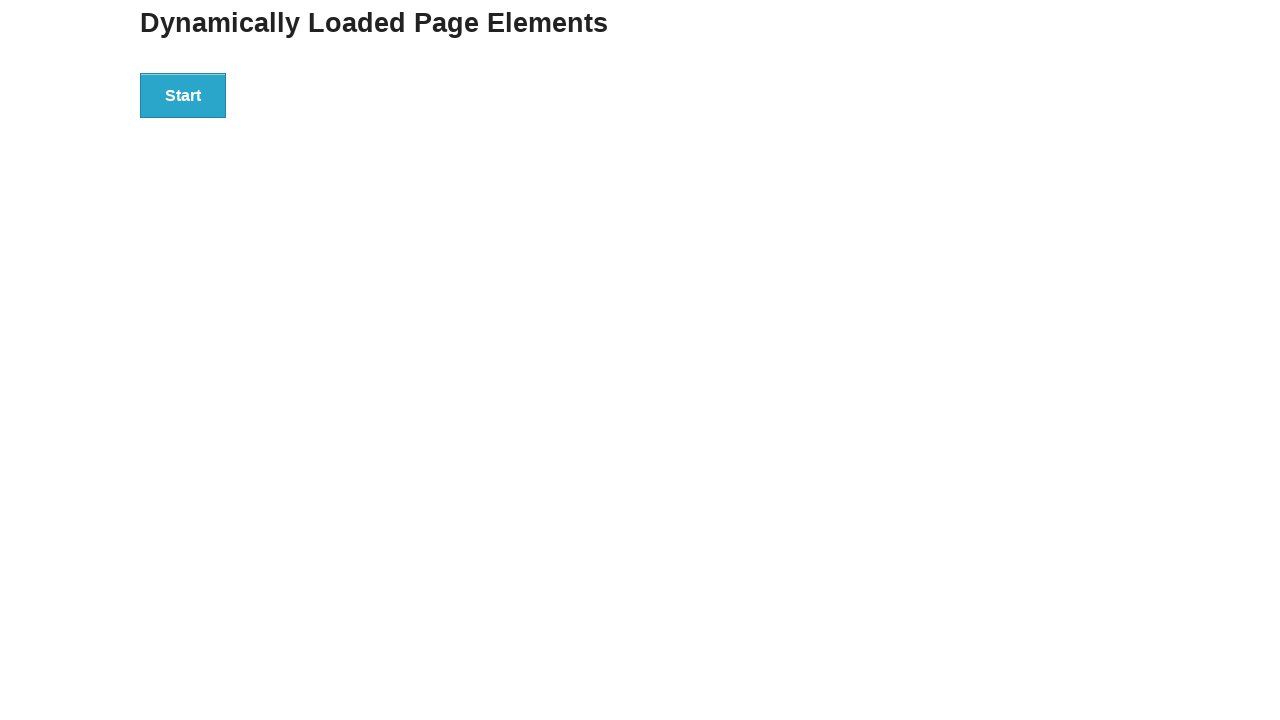

Navigated to dynamic loading page
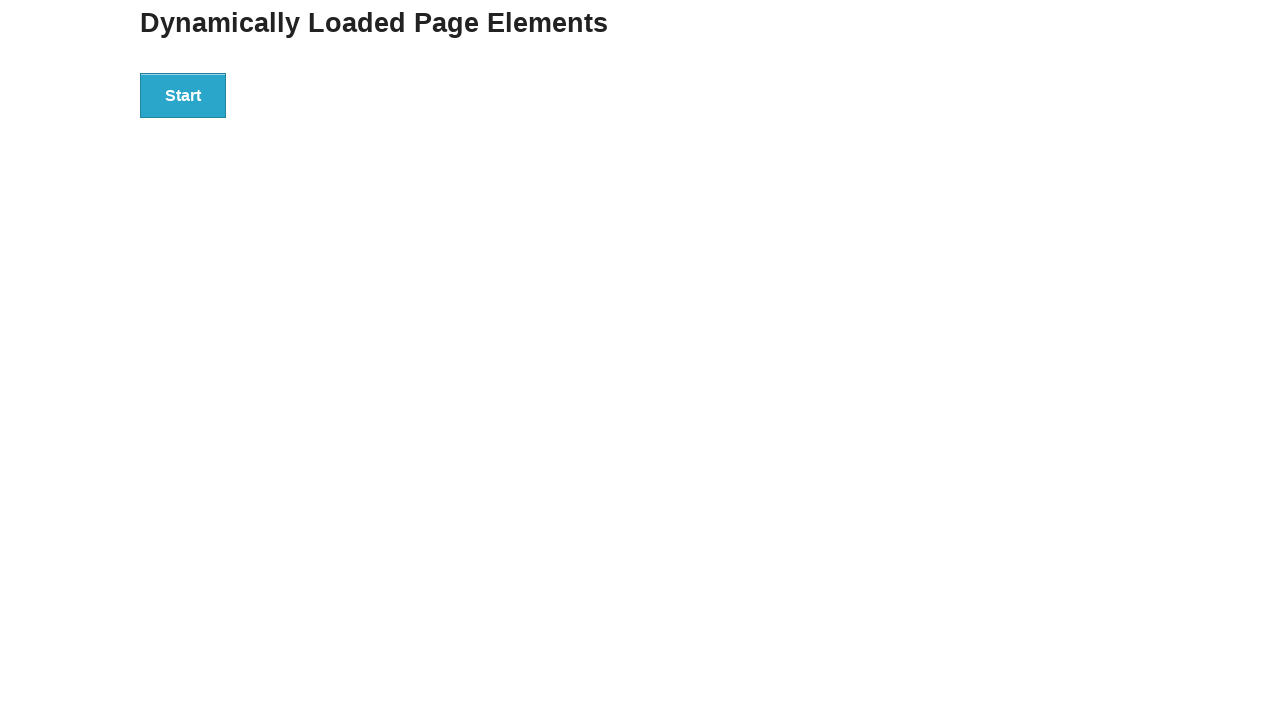

Clicked the start button at (183, 95) on xpath=//div[@id='start']/button
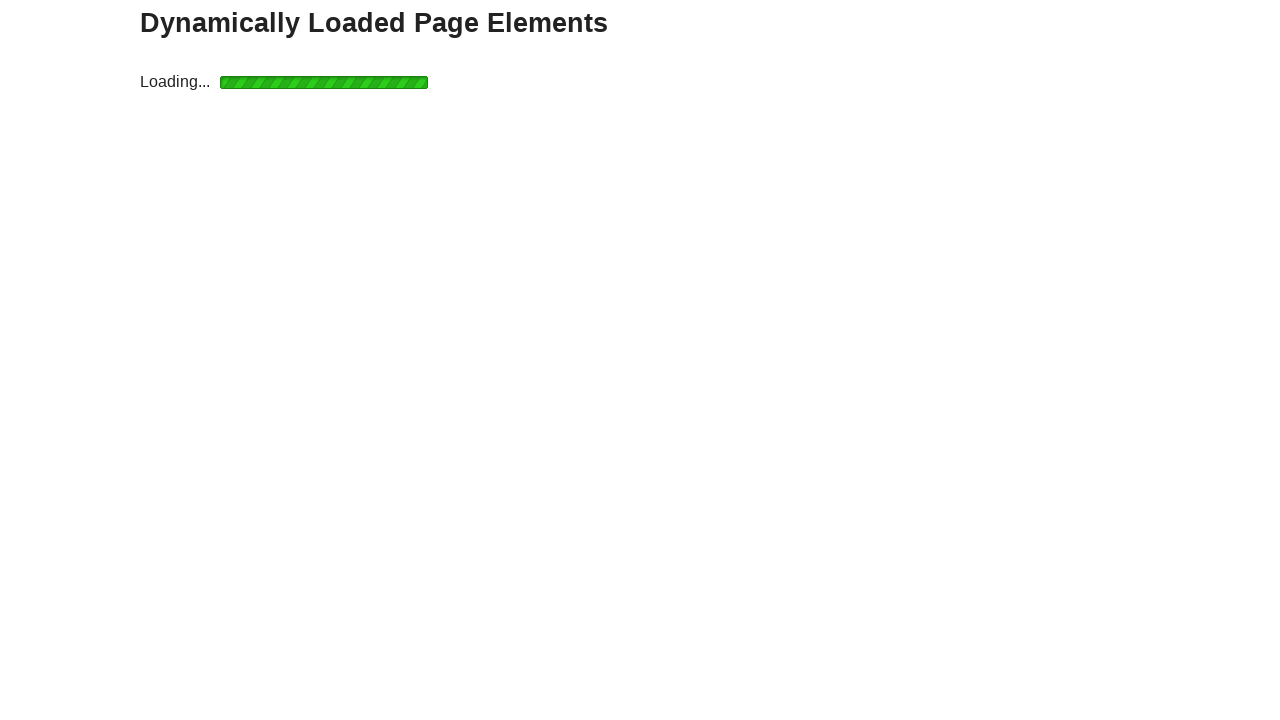

Hello World! text appeared and became visible
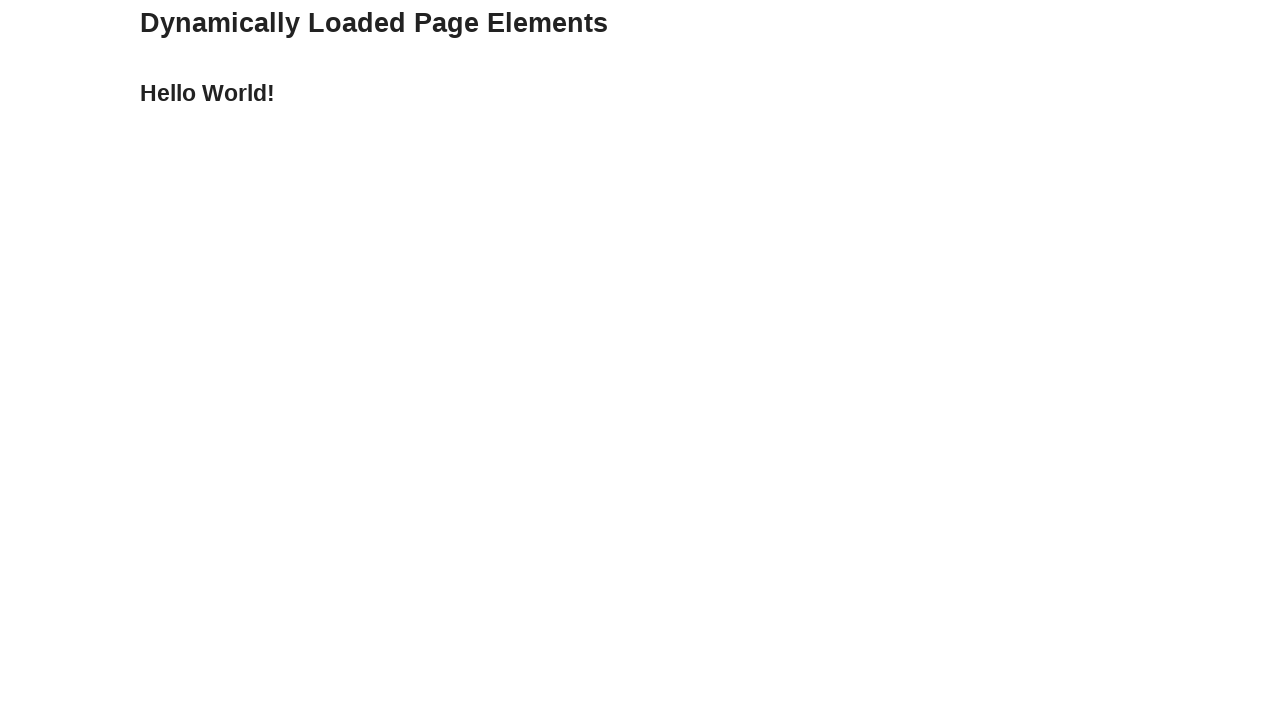

Retrieved the Hello World! text content
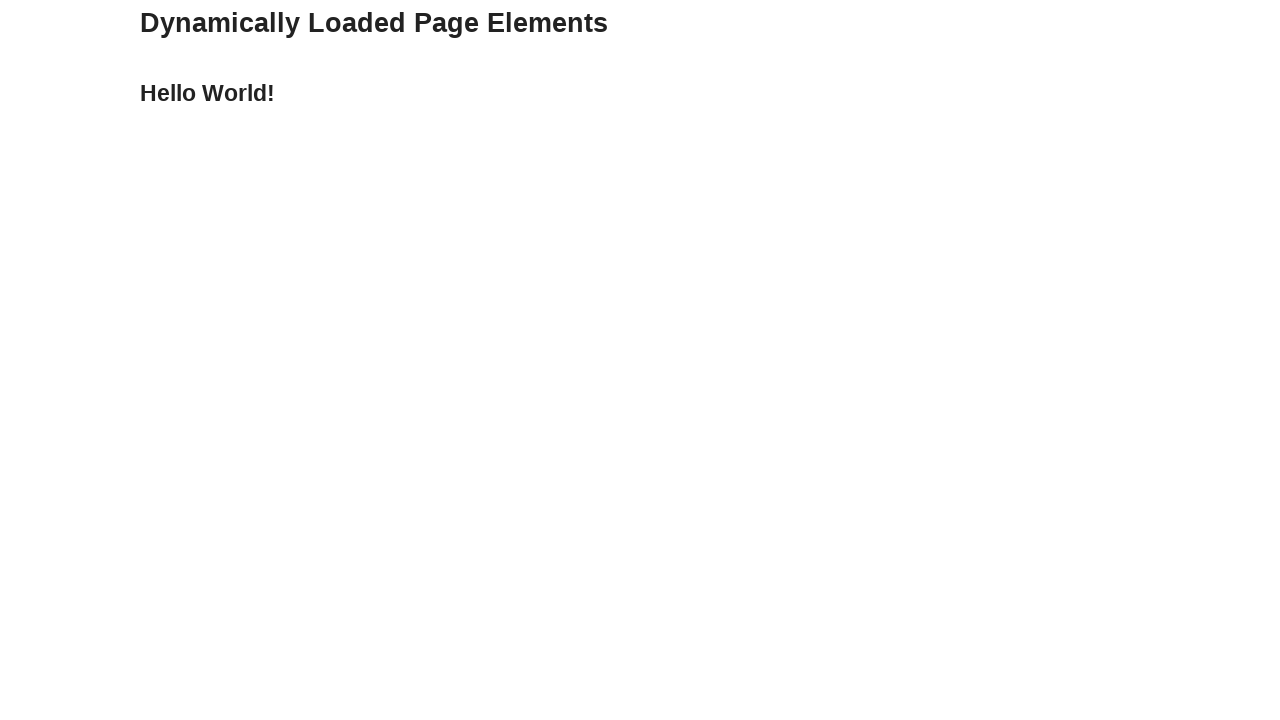

Verified that the text is exactly 'Hello World!'
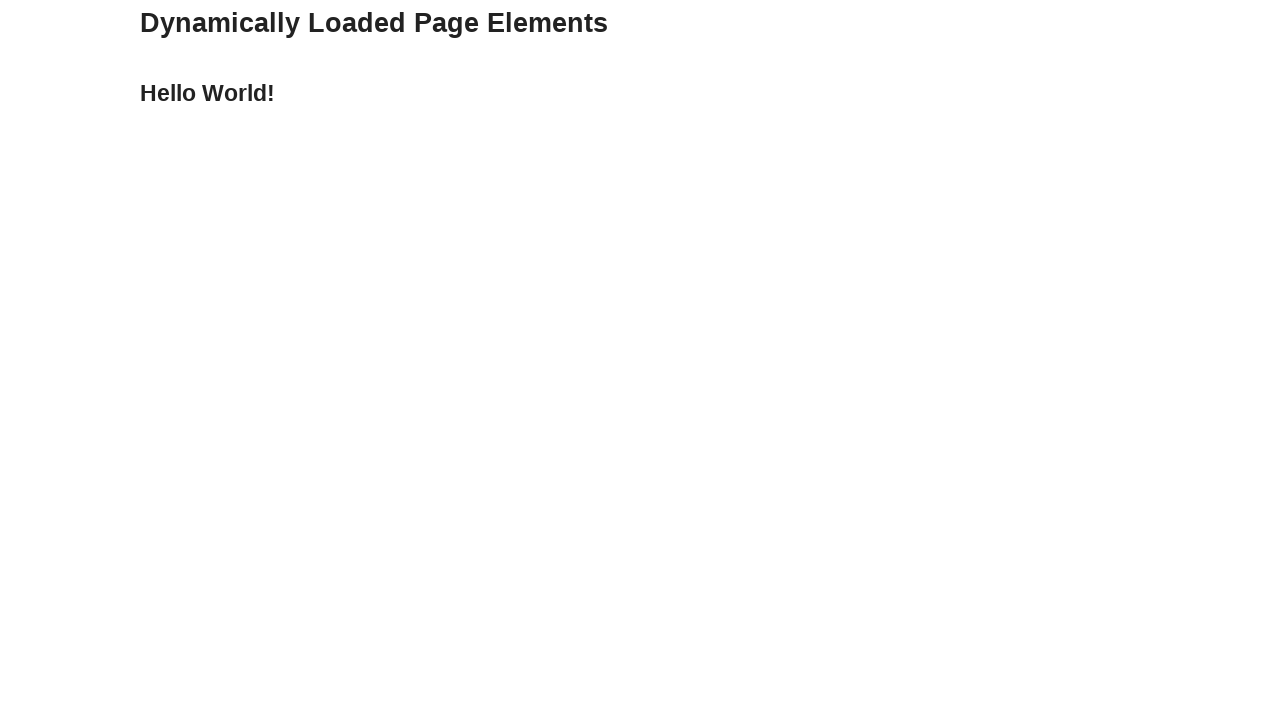

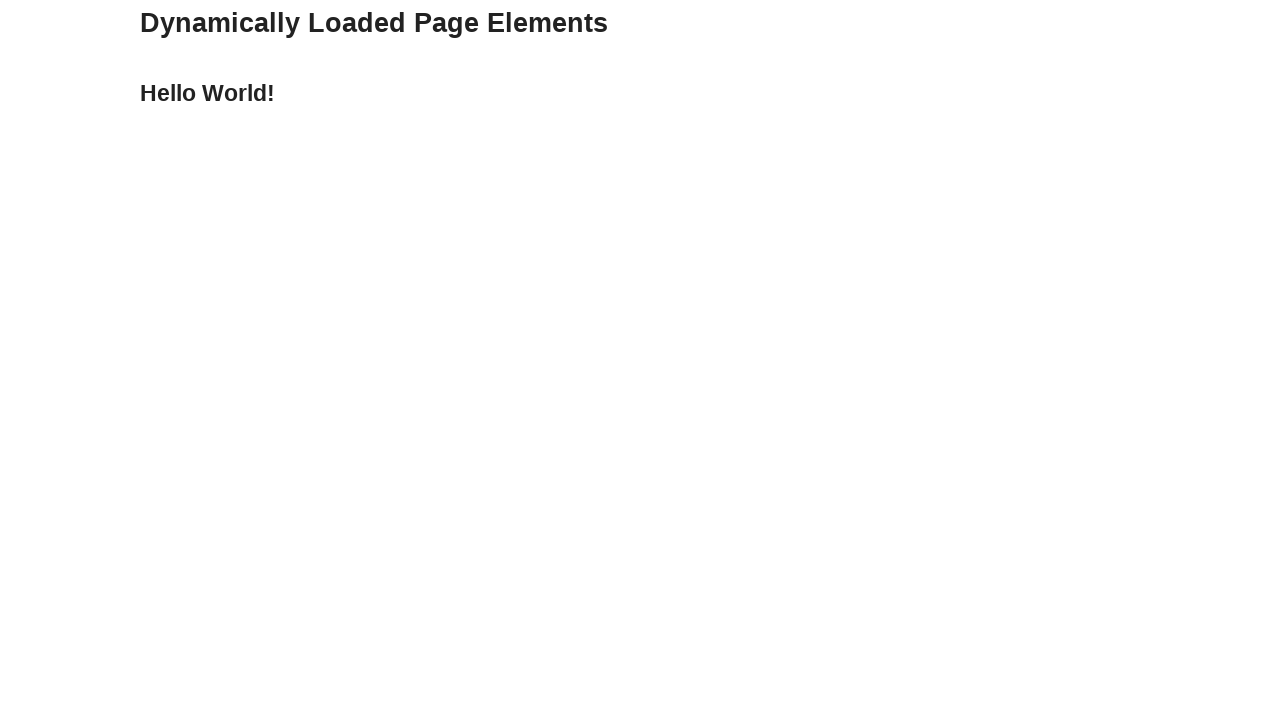